Tests downloading the first file in the download list

Starting URL: https://the-internet.herokuapp.com/

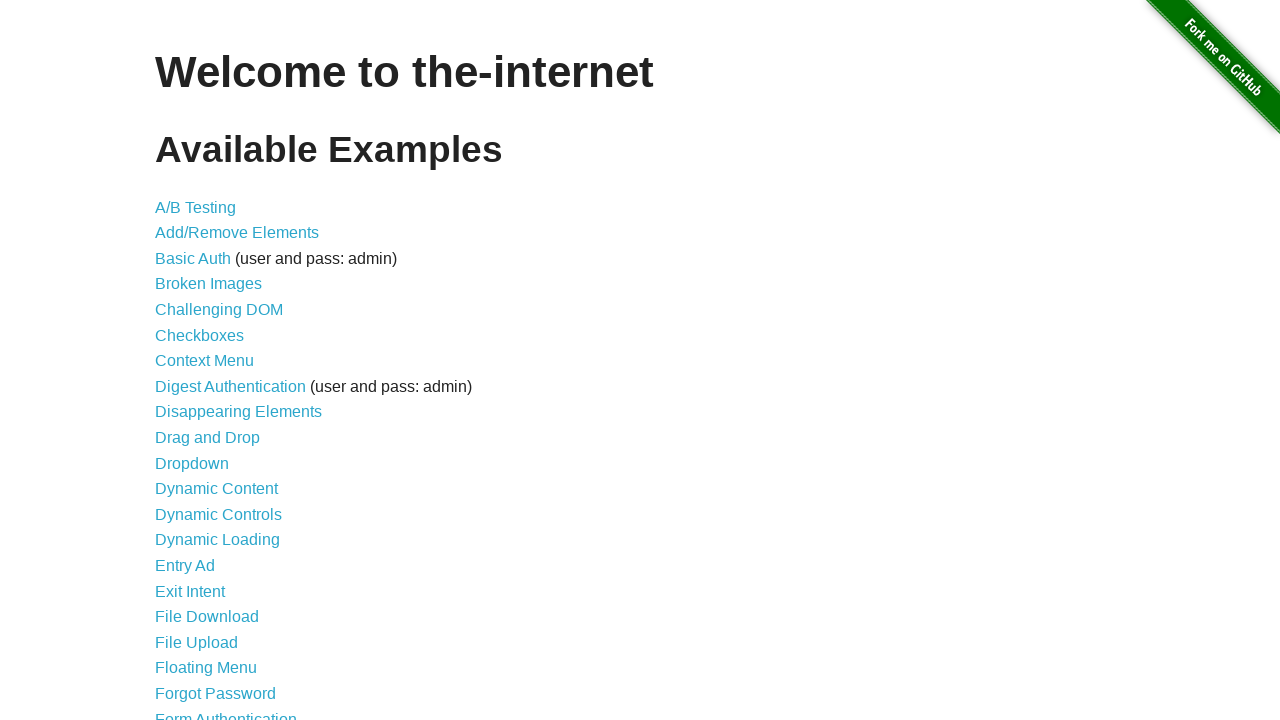

Clicked on File Download link at (207, 617) on [href="/download"]
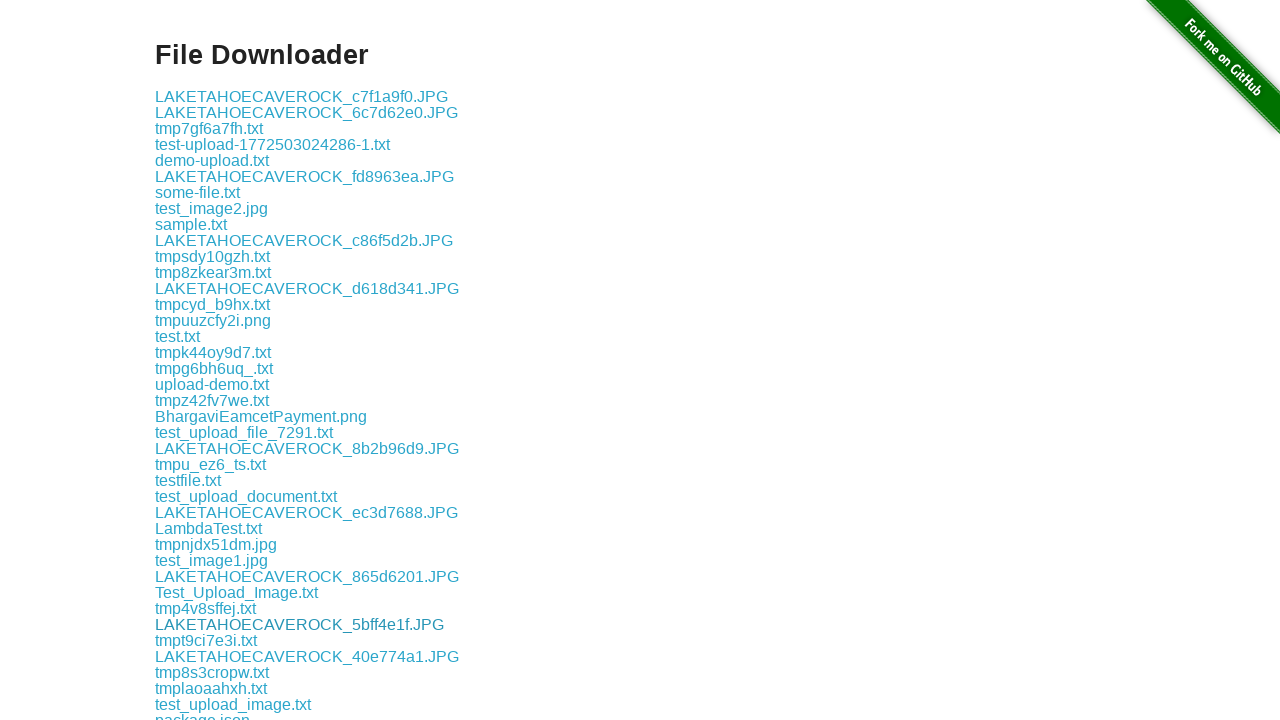

Extracted first download filename from page
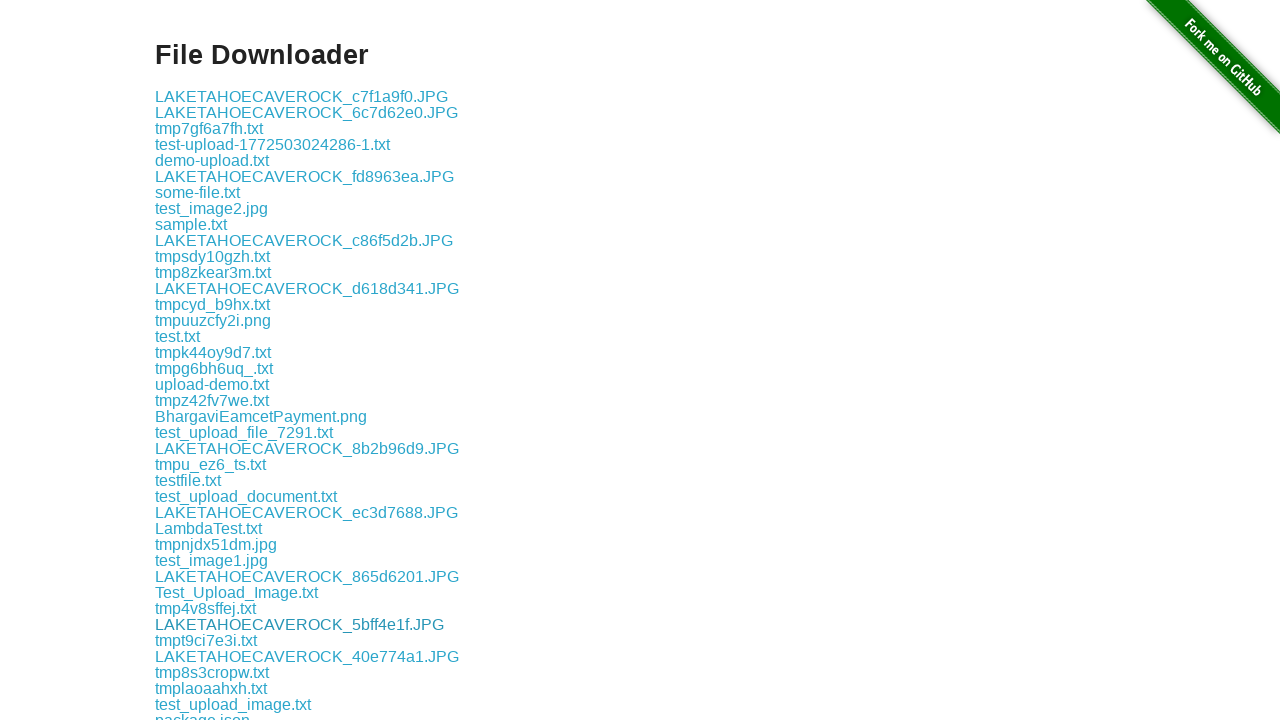

Clicked download link for 'LAKETAHOECAVEROCK_c7f1a9f0.JPG' and started download at (302, 96) on internal:role=link[name="LAKETAHOECAVEROCK_c7f1a9f0.JPG"i]
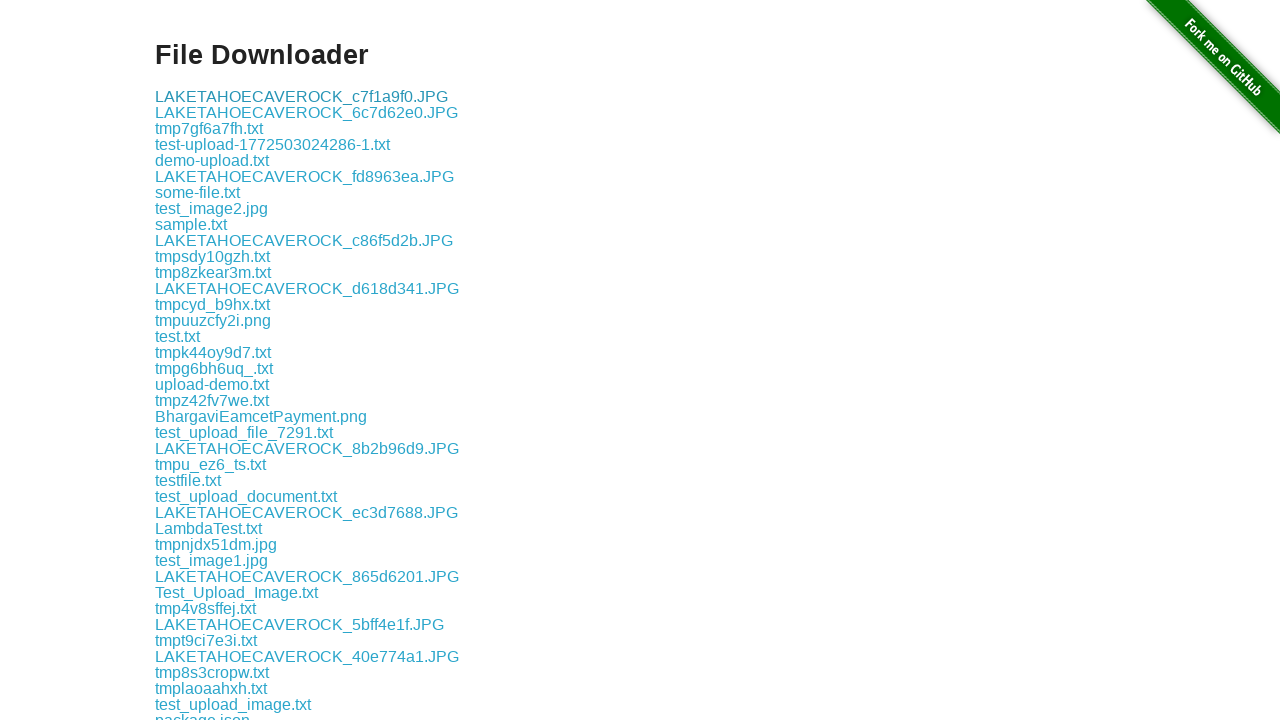

Download completed and captured
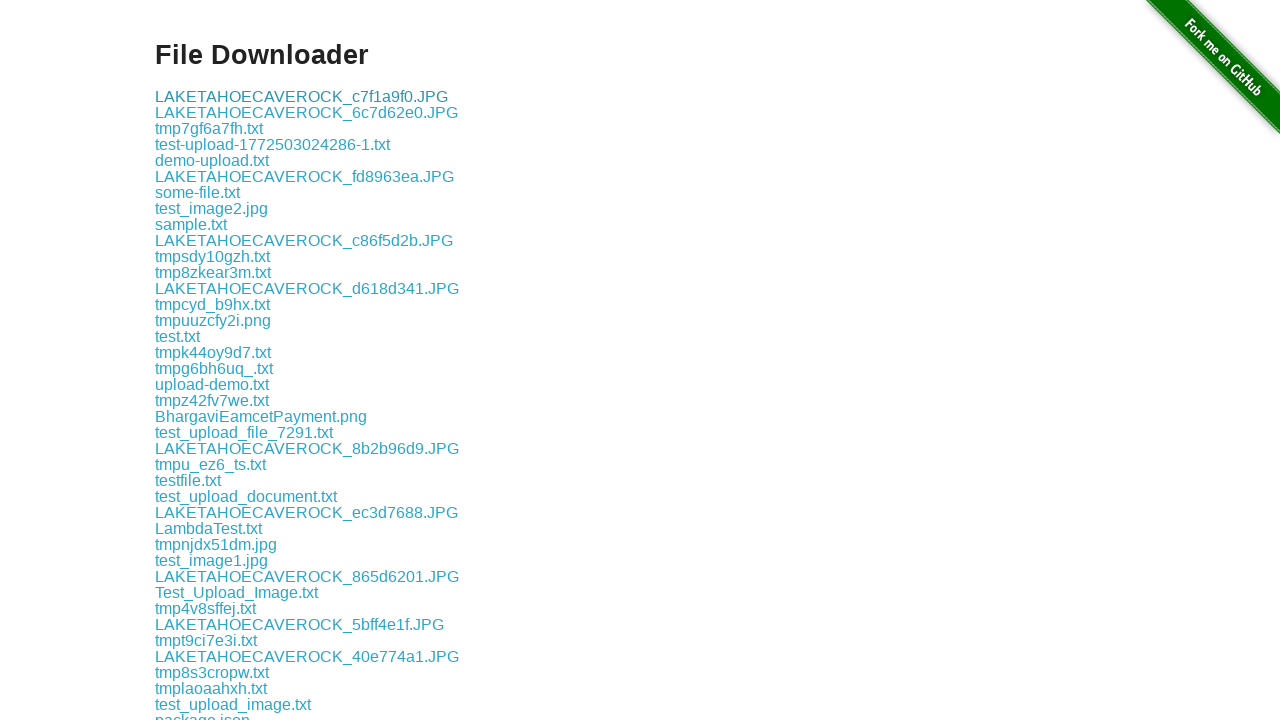

Verified download path exists
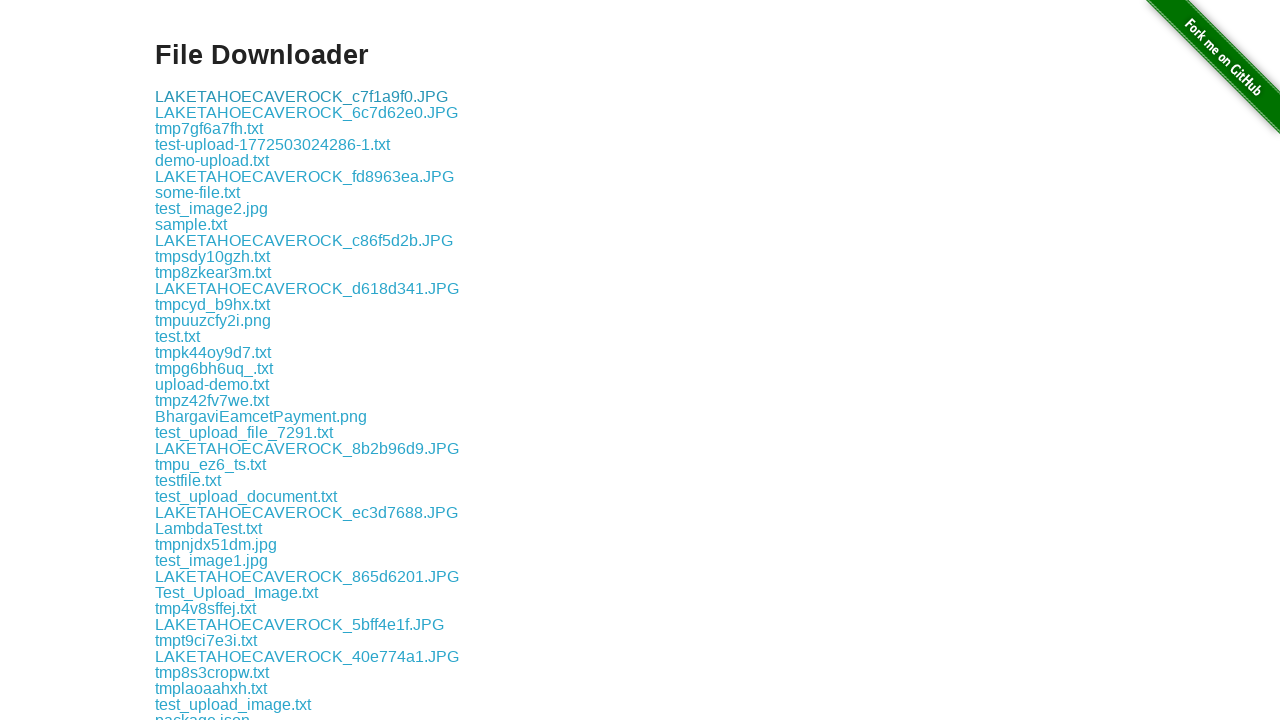

Verified suggested filename matches expected filename 'LAKETAHOECAVEROCK_c7f1a9f0.JPG'
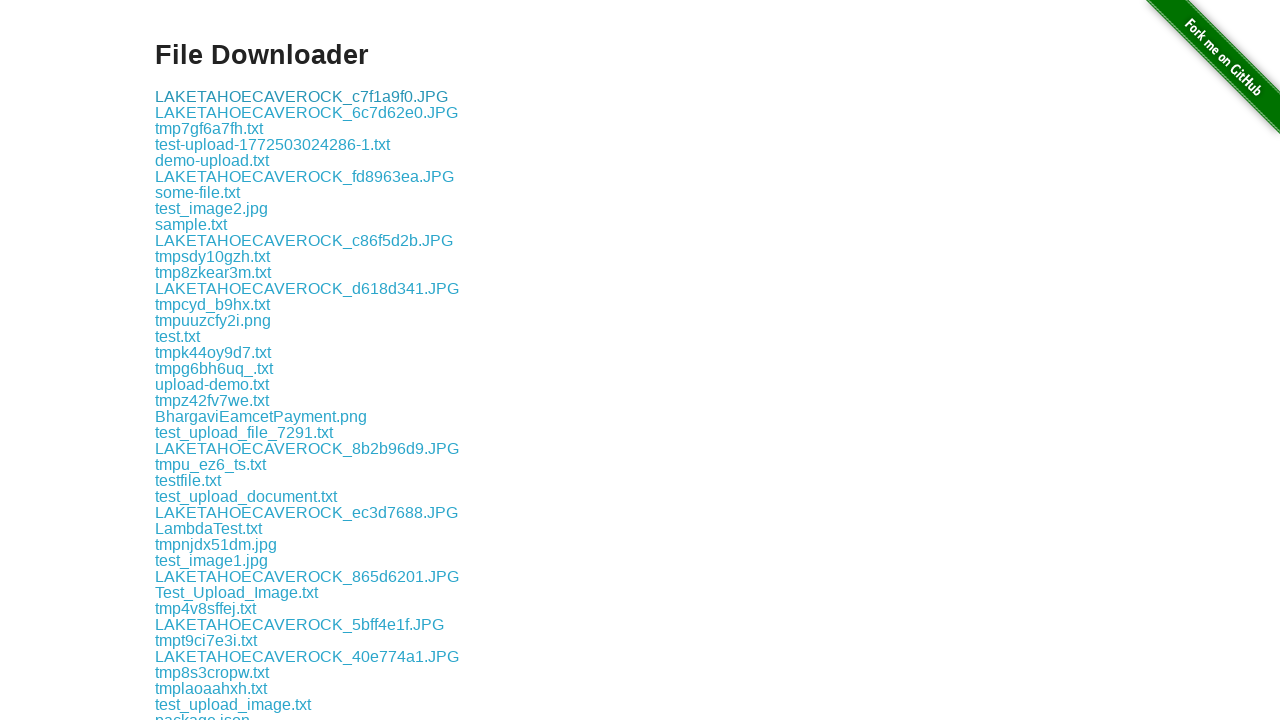

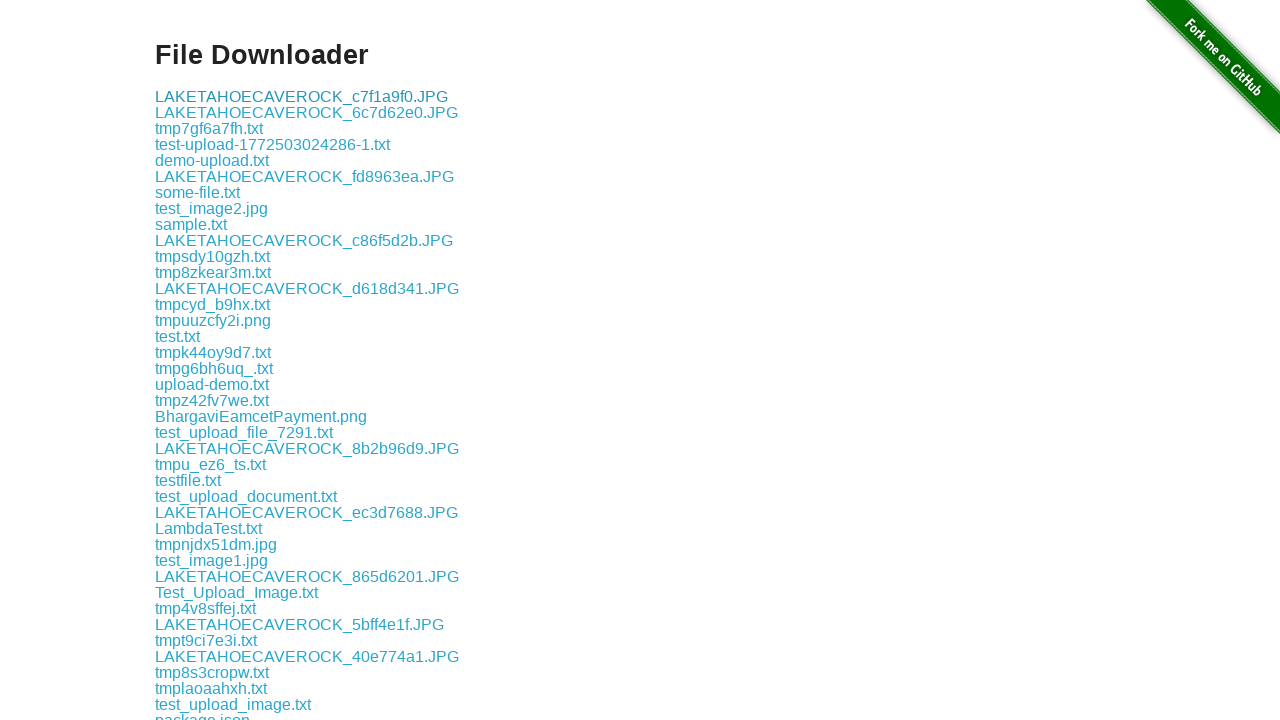